Clicks on Model Resume section and right-clicks on Resume Model 4 link

Starting URL: http://greenstech.in/selenium-course-content.html

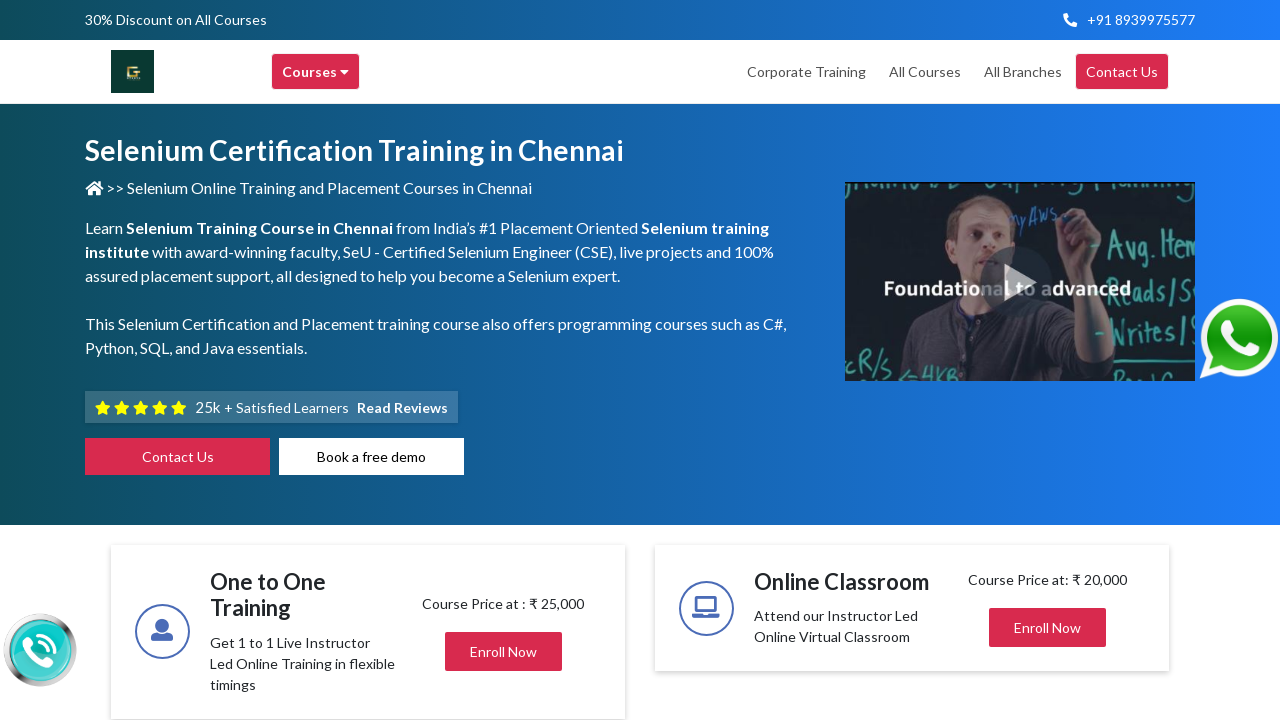

Clicked on Model Resume section at (1007, 361) on h2:has-text('Model Resume')
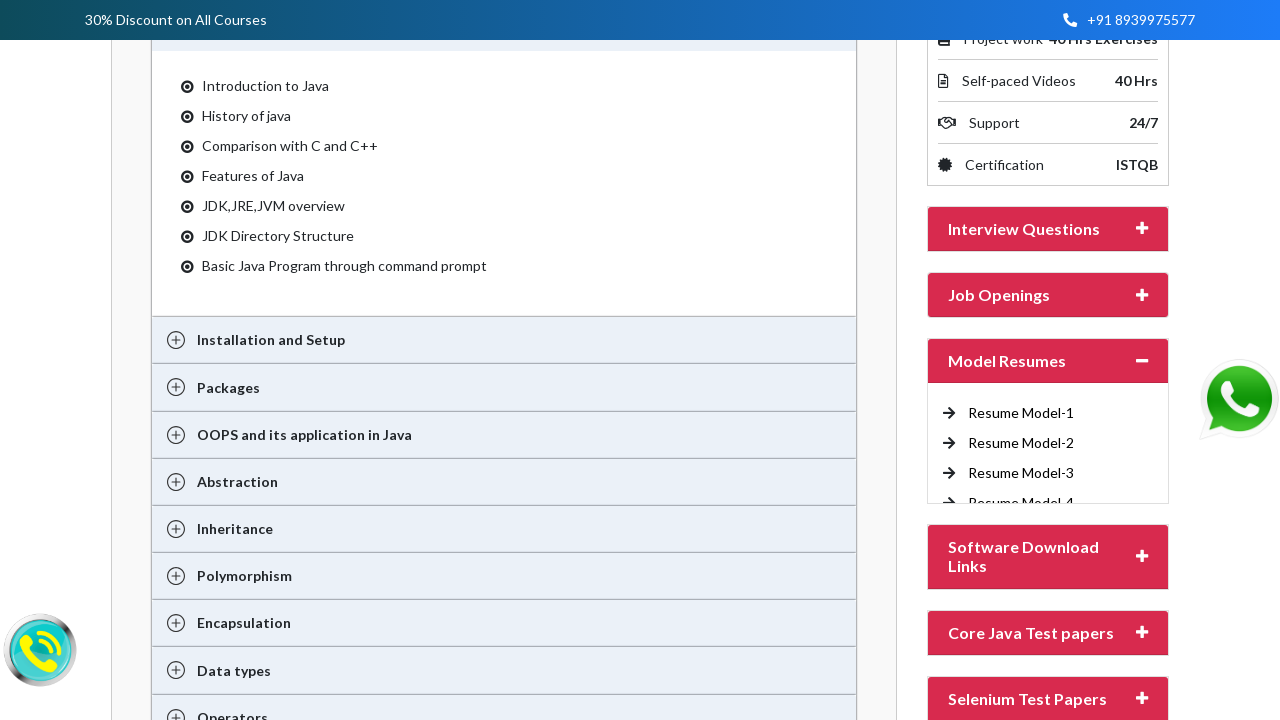

Right-clicked on Resume Model-4 link at (1021, 503) on a:has-text('Resume Model-4')
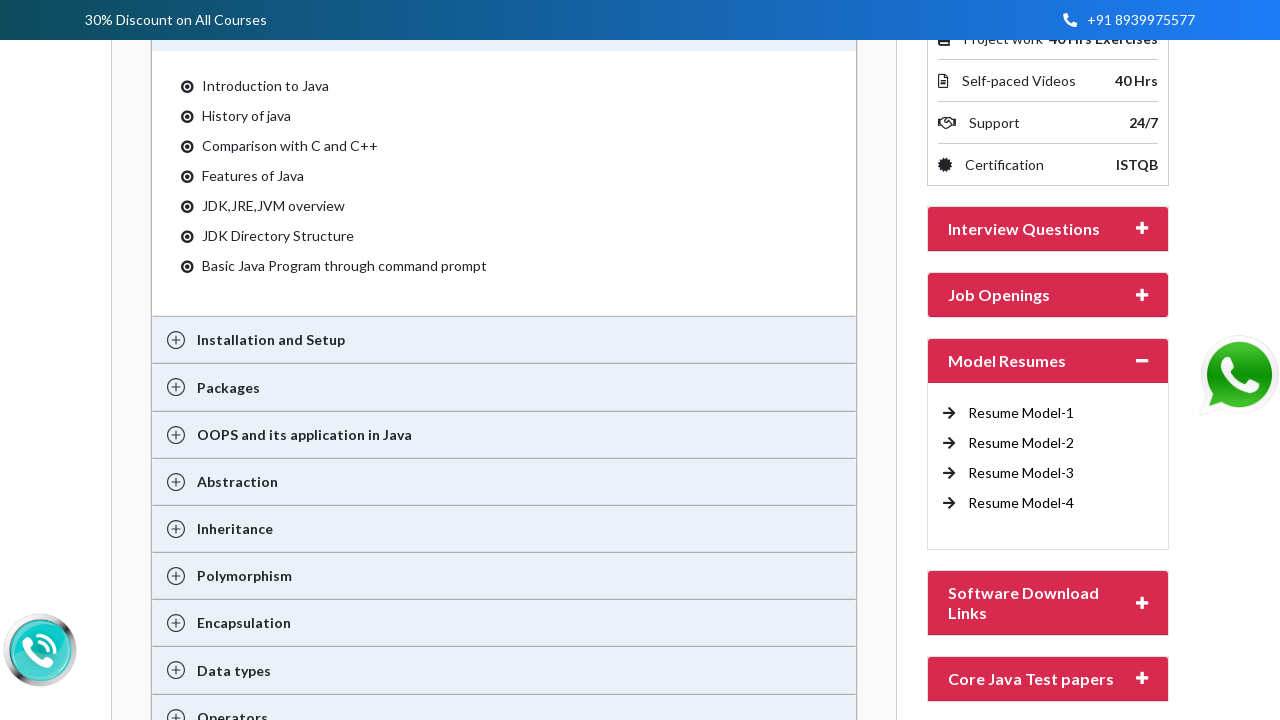

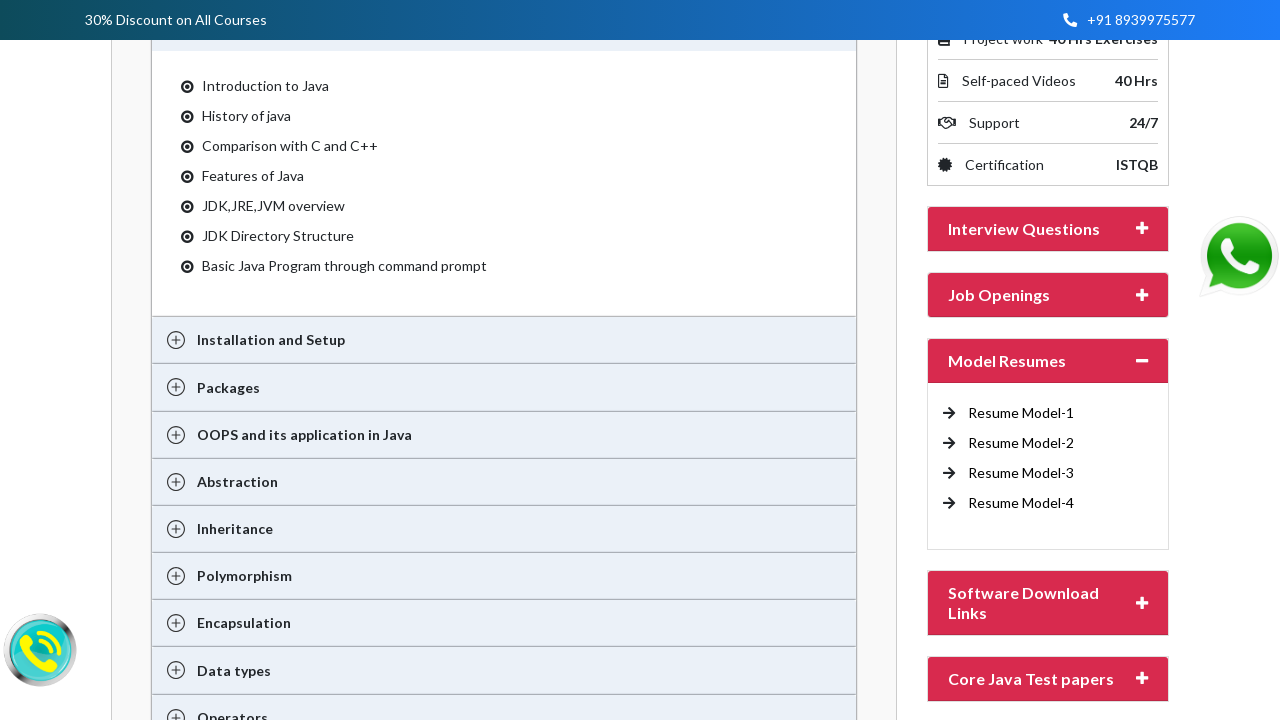